Tests cart functionality by clicking on the cart icon and verifying that it prompts for login when not authenticated

Starting URL: https://www.faballey.com/

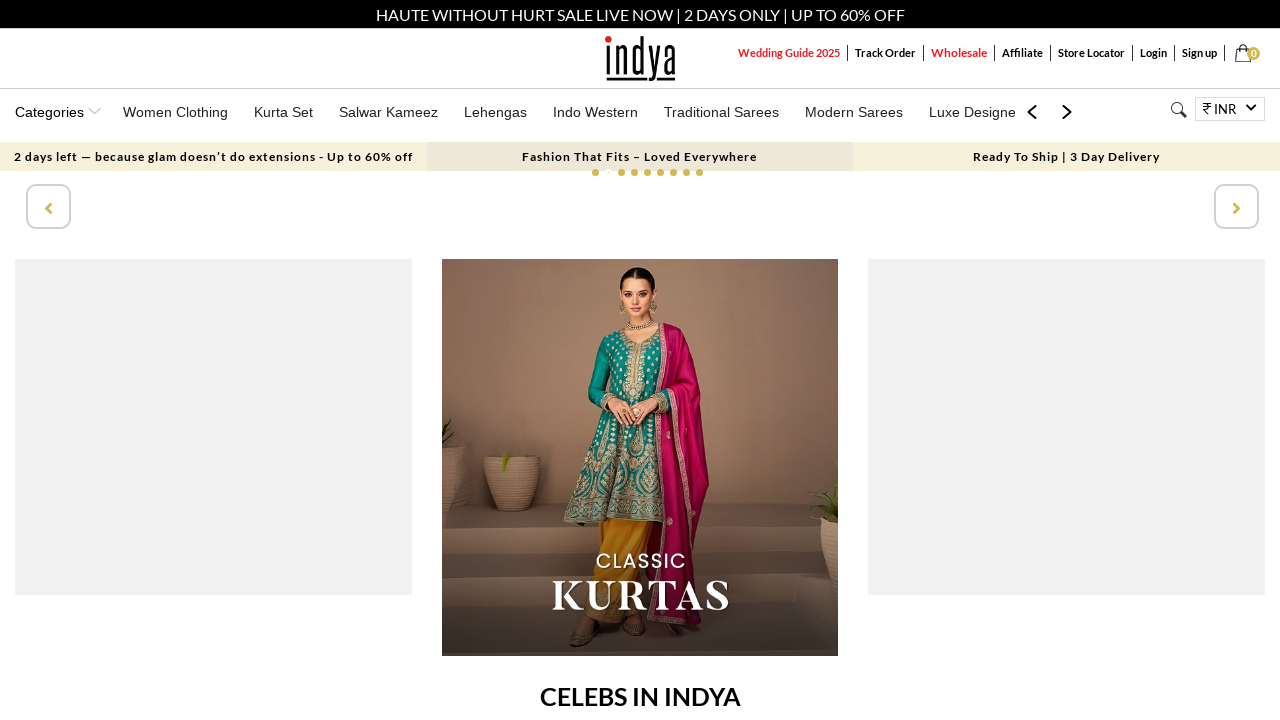

Clicked on cart icon at (1245, 53) on .headBagitem>a
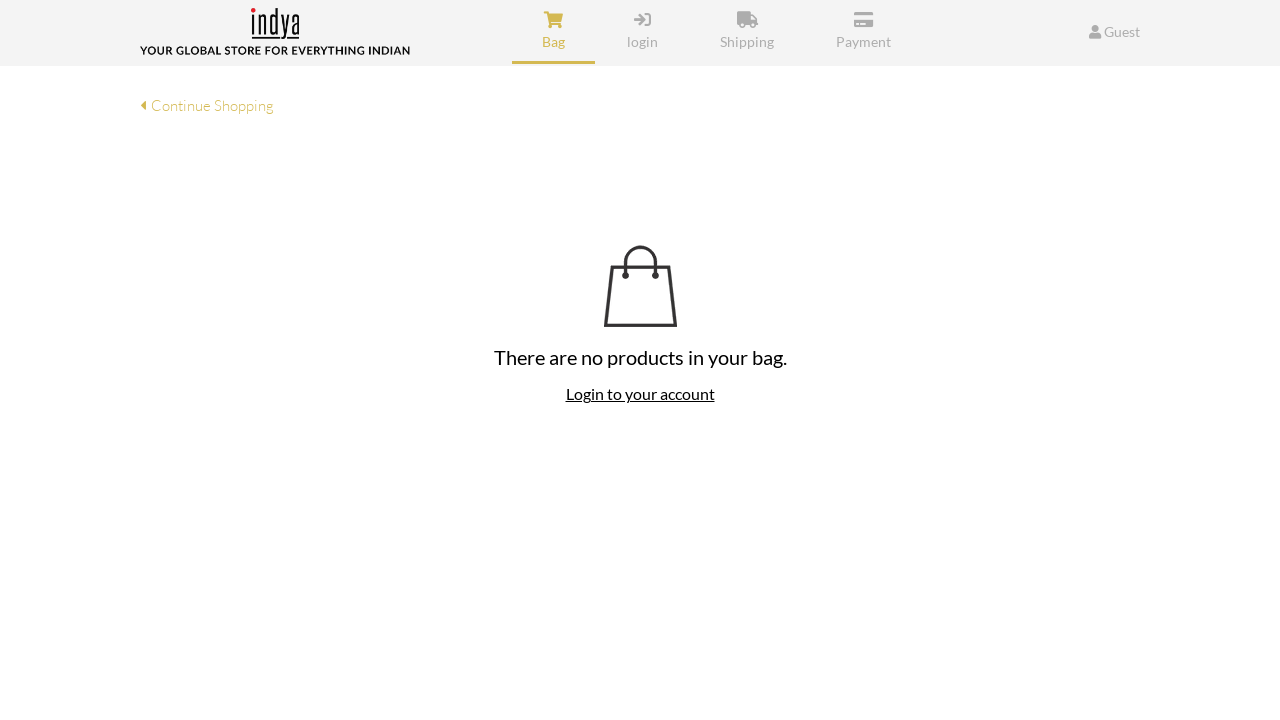

Login prompt appeared in cart modal
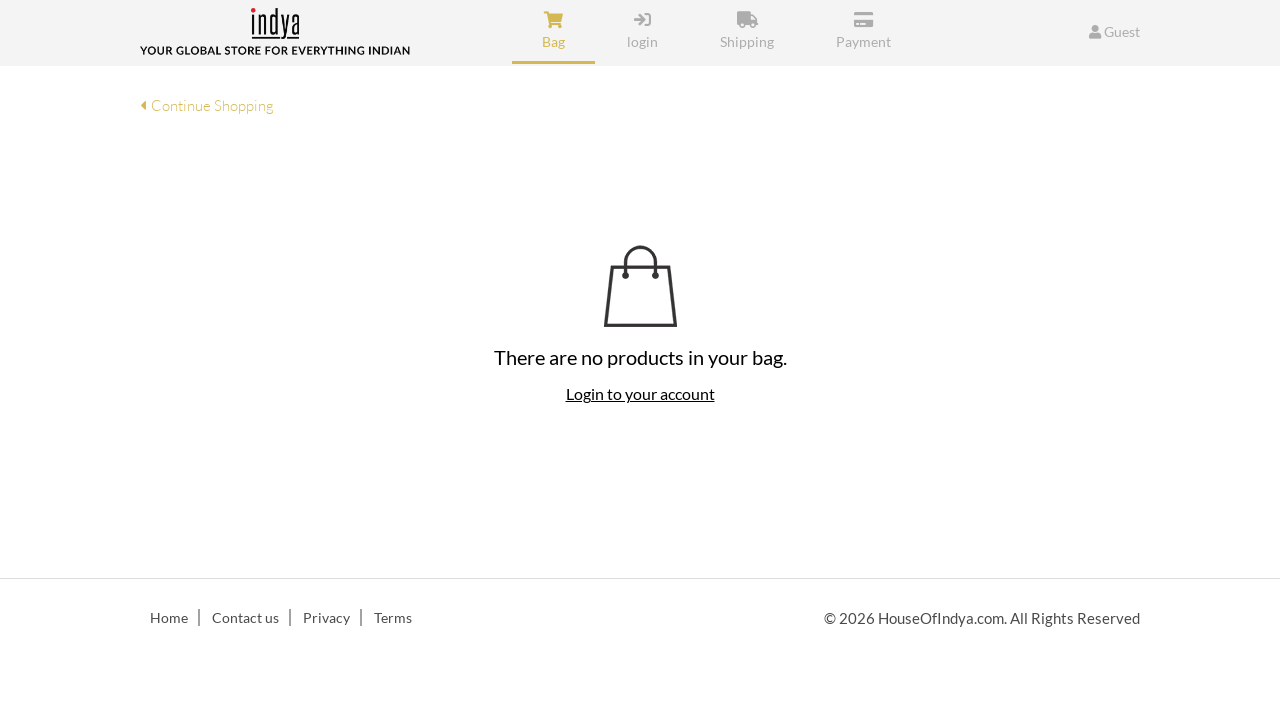

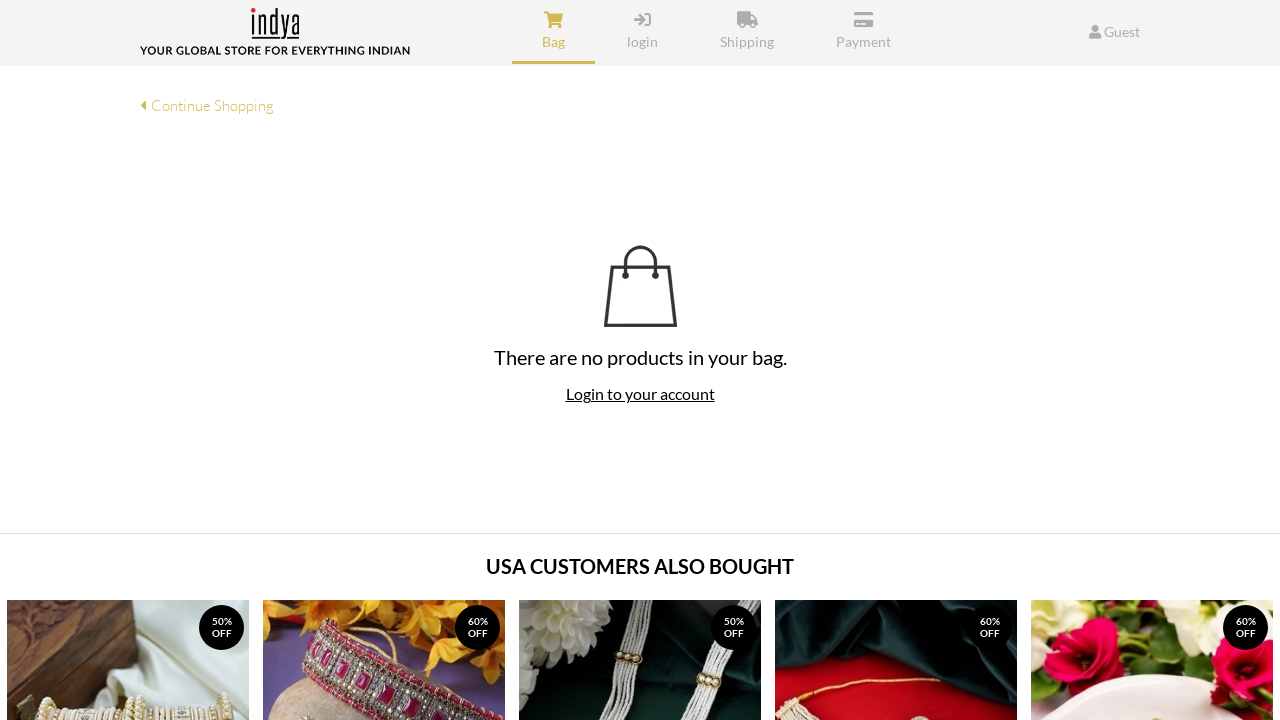